Tests window handling functionality by clicking buttons that open new tabs and windows

Starting URL: https://demoqa.com/browser-windows

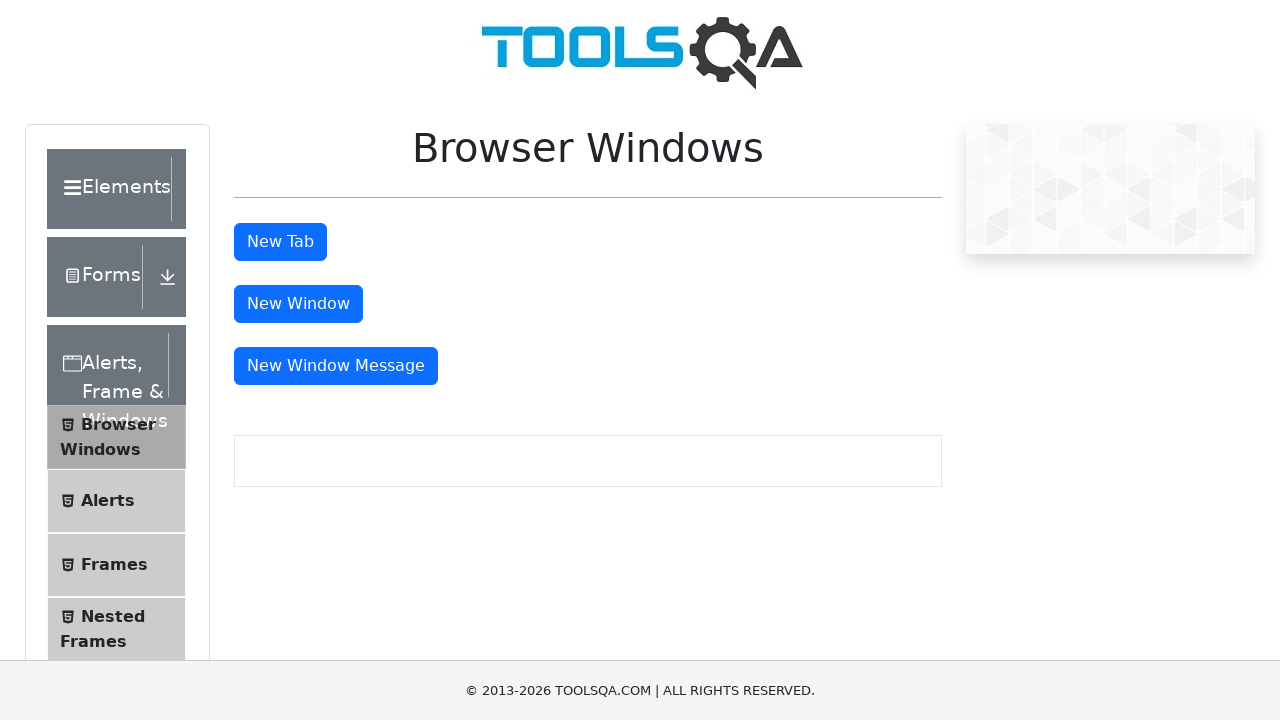

Clicked button to open new tab at (280, 242) on #tabButton
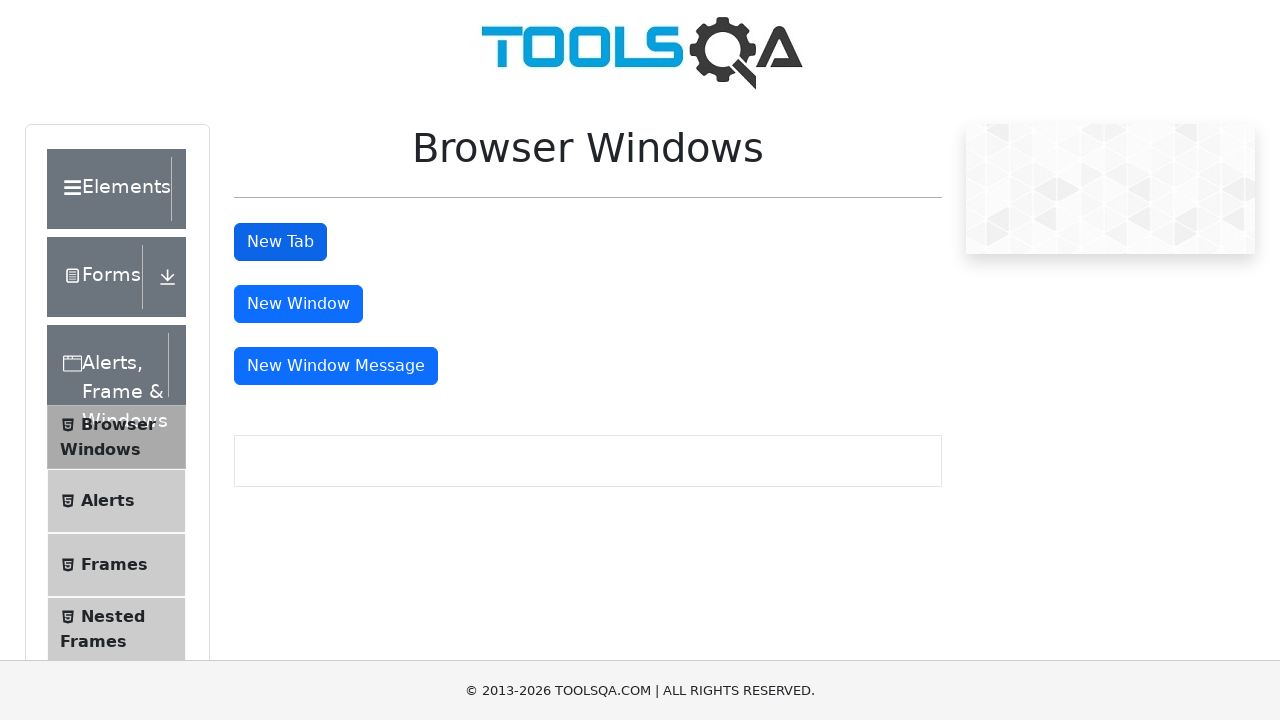

Clicked button to open new window at (298, 304) on #windowButton
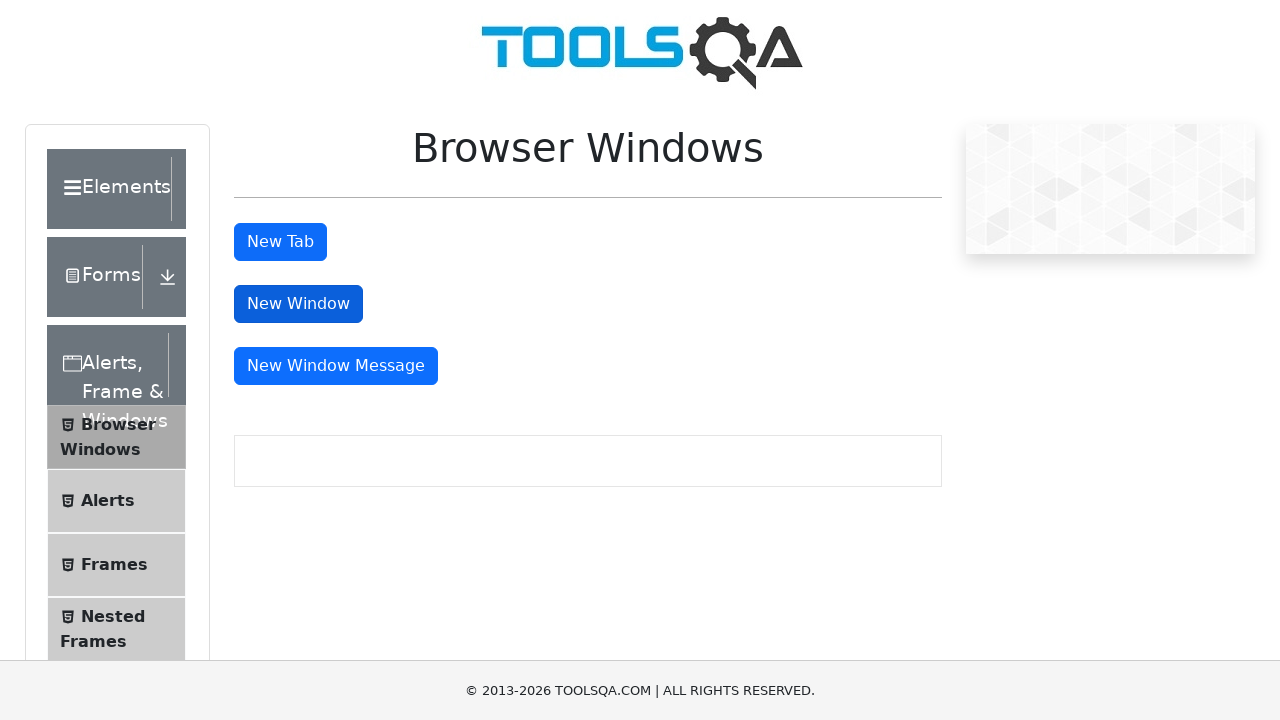

Clicked button to open message window at (336, 366) on #messageWindowButton
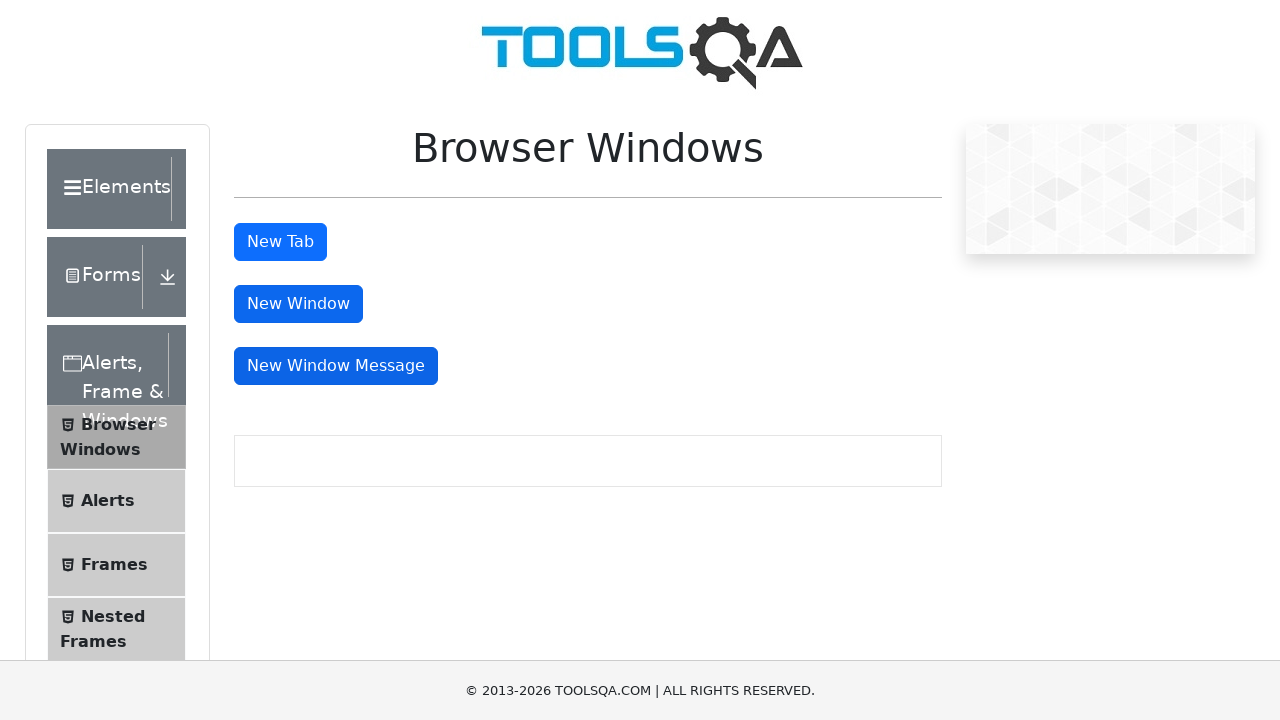

Waited 2 seconds for all windows to open
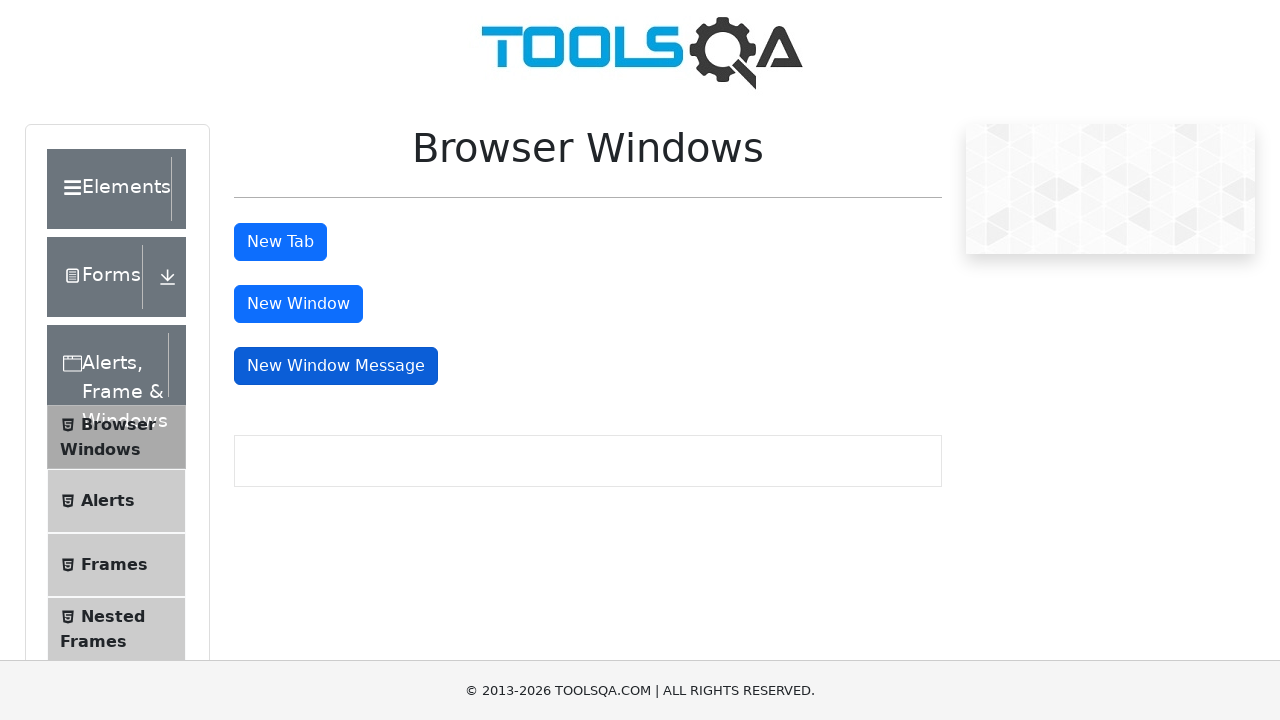

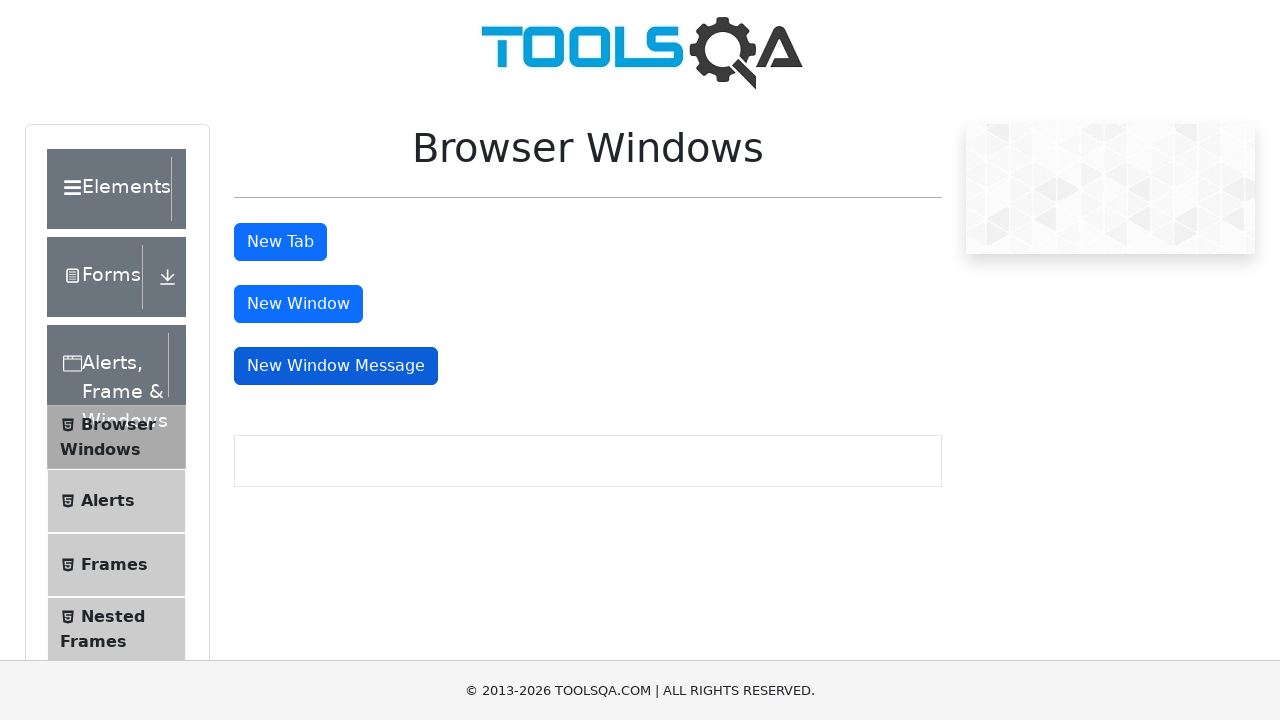